Tests dismissing a JavaScript confirm dialog by clicking a button and canceling the confirmation

Starting URL: https://automationfc.github.io/basic-form/index.html

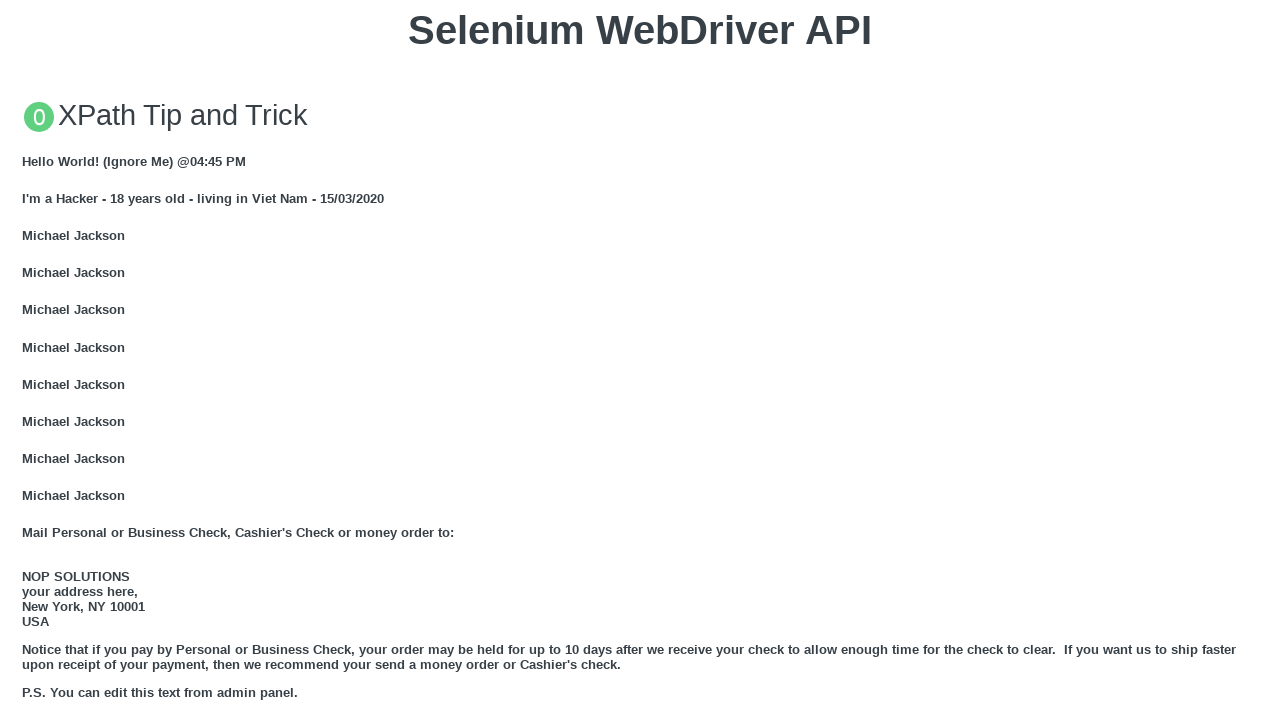

Set up dialog handler to dismiss confirm dialog
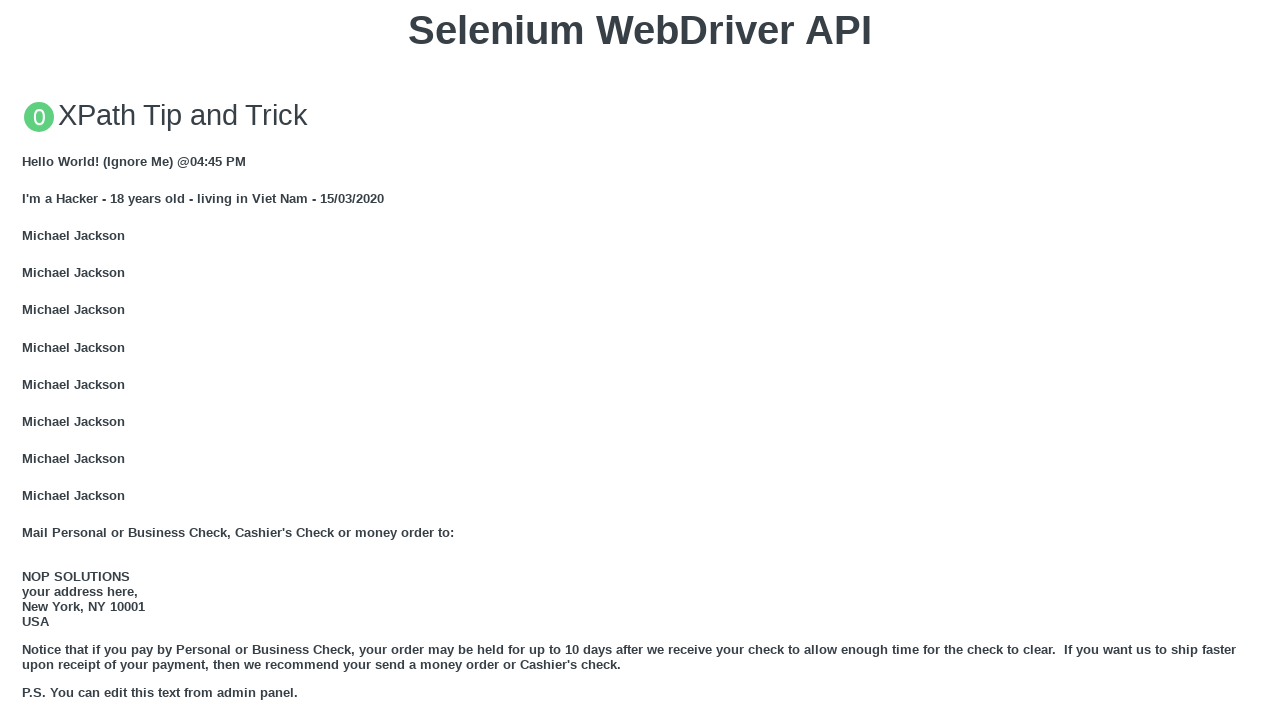

Clicked 'Click for JS Confirm' button to trigger confirm dialog at (640, 360) on xpath=//button[text()='Click for JS Confirm']
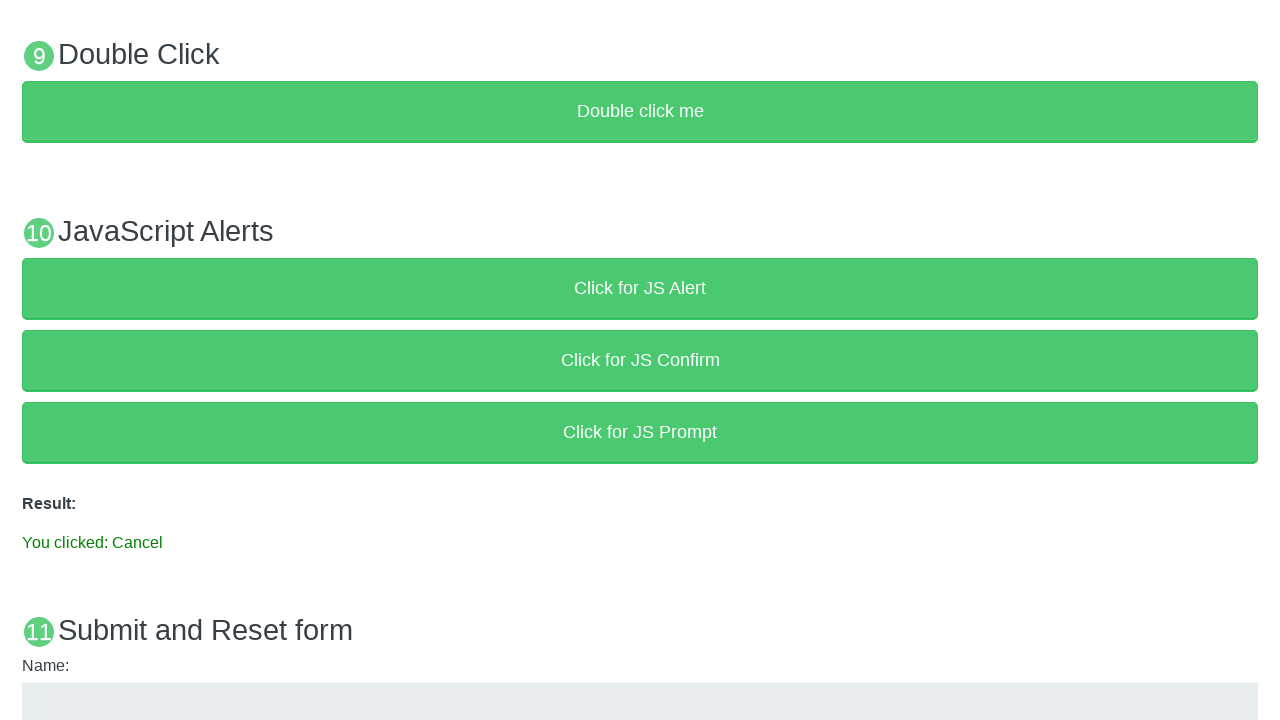

Verified result message shows 'You clicked: Cancel'
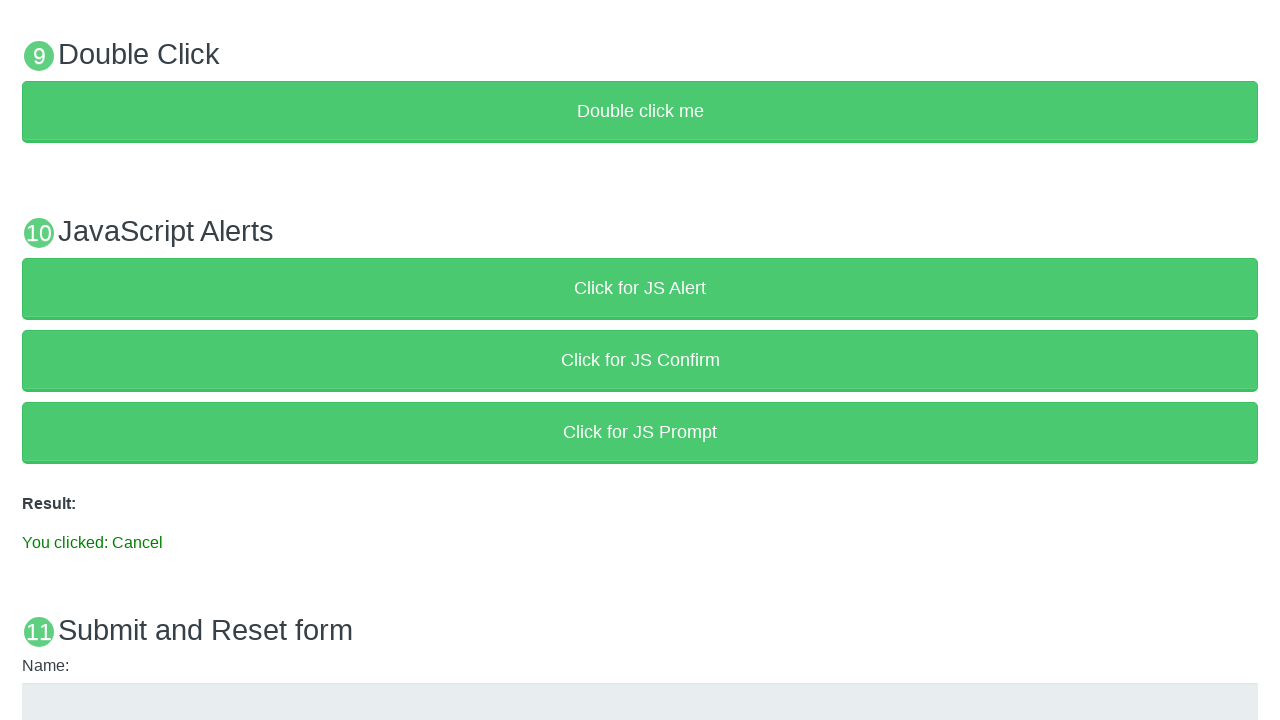

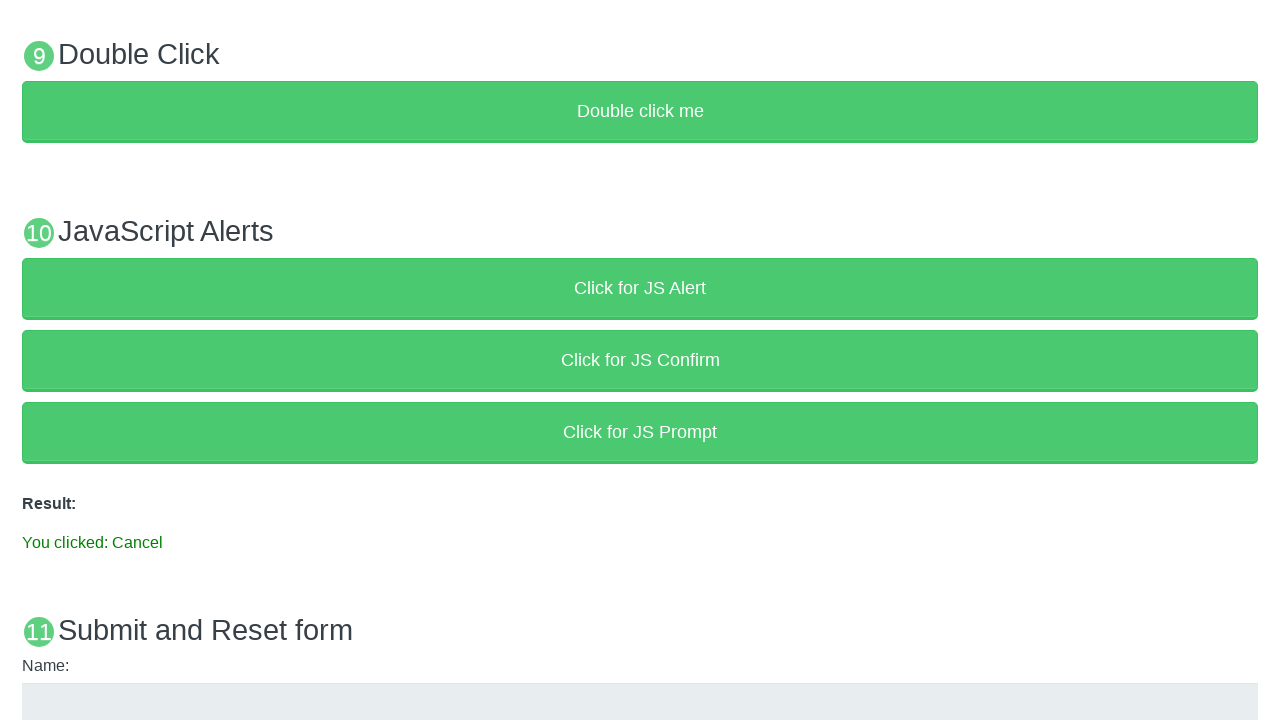